Tests accepting a JavaScript prompt alert after entering custom text

Starting URL: https://the-internet.herokuapp.com/javascript_alerts

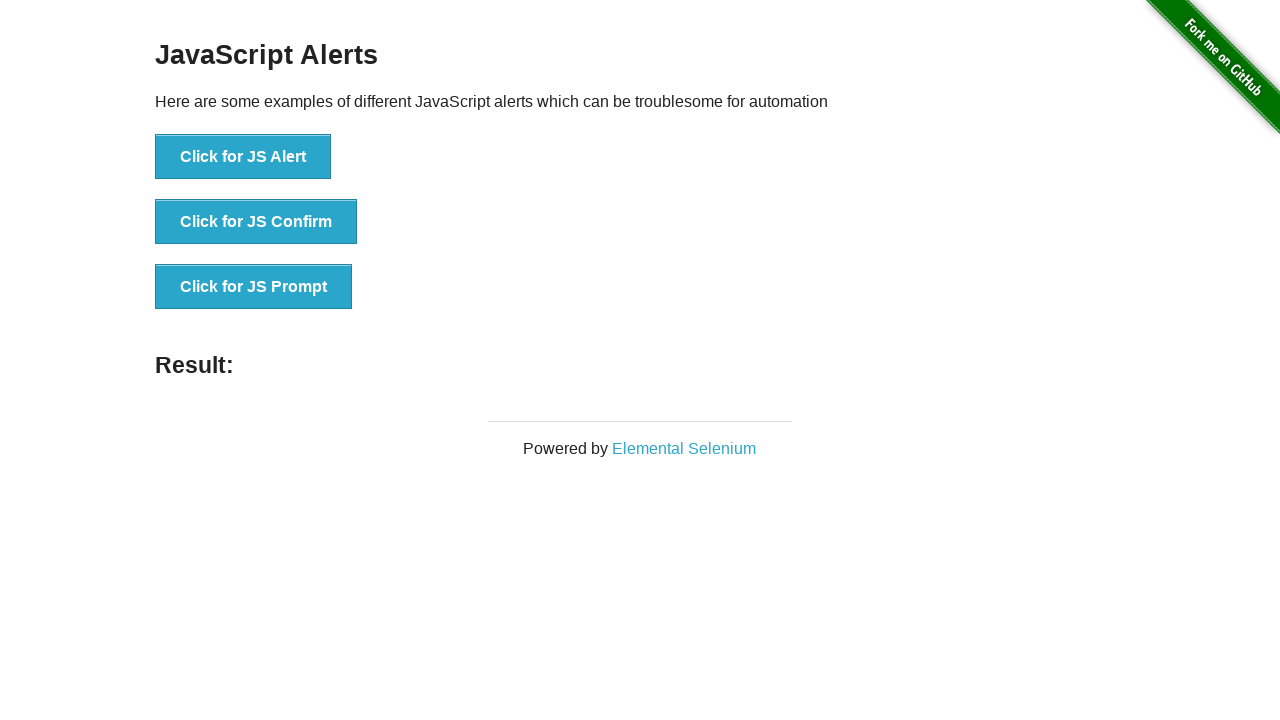

Set up dialog handler to accept prompt with text 'pyta9'
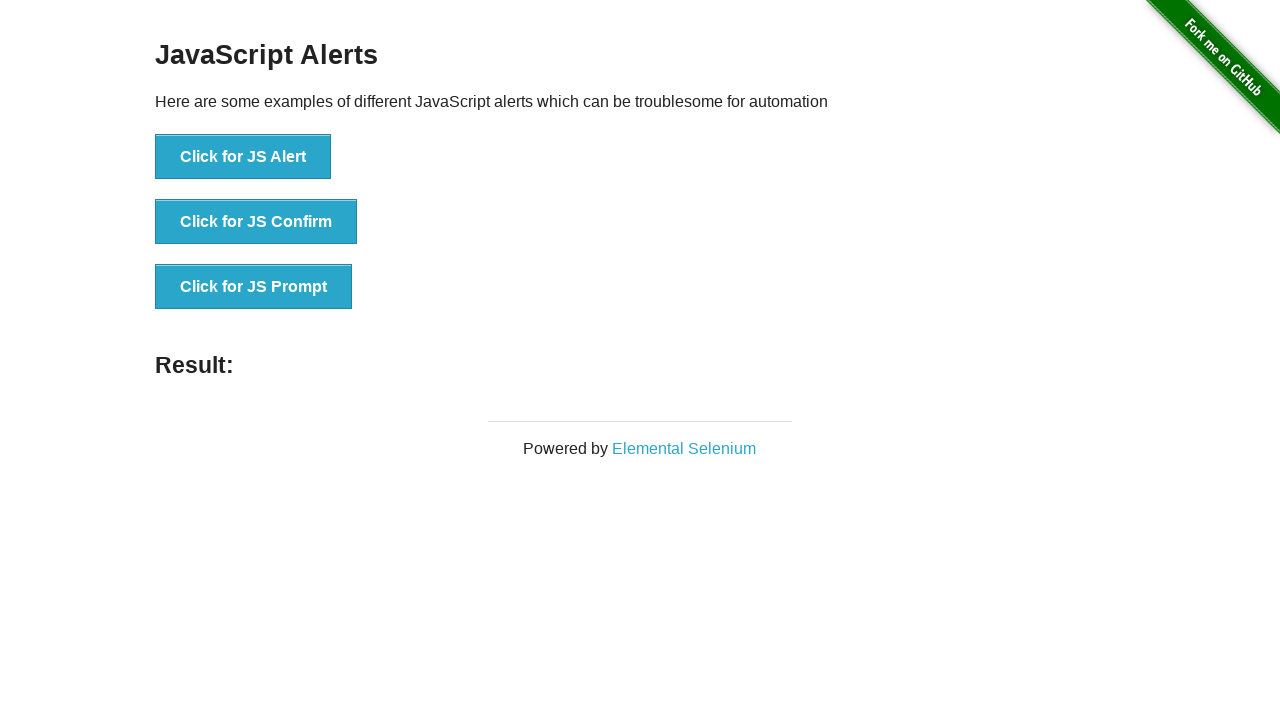

Clicked the JavaScript prompt button at (254, 287) on xpath=//button[@onclick='jsPrompt()']
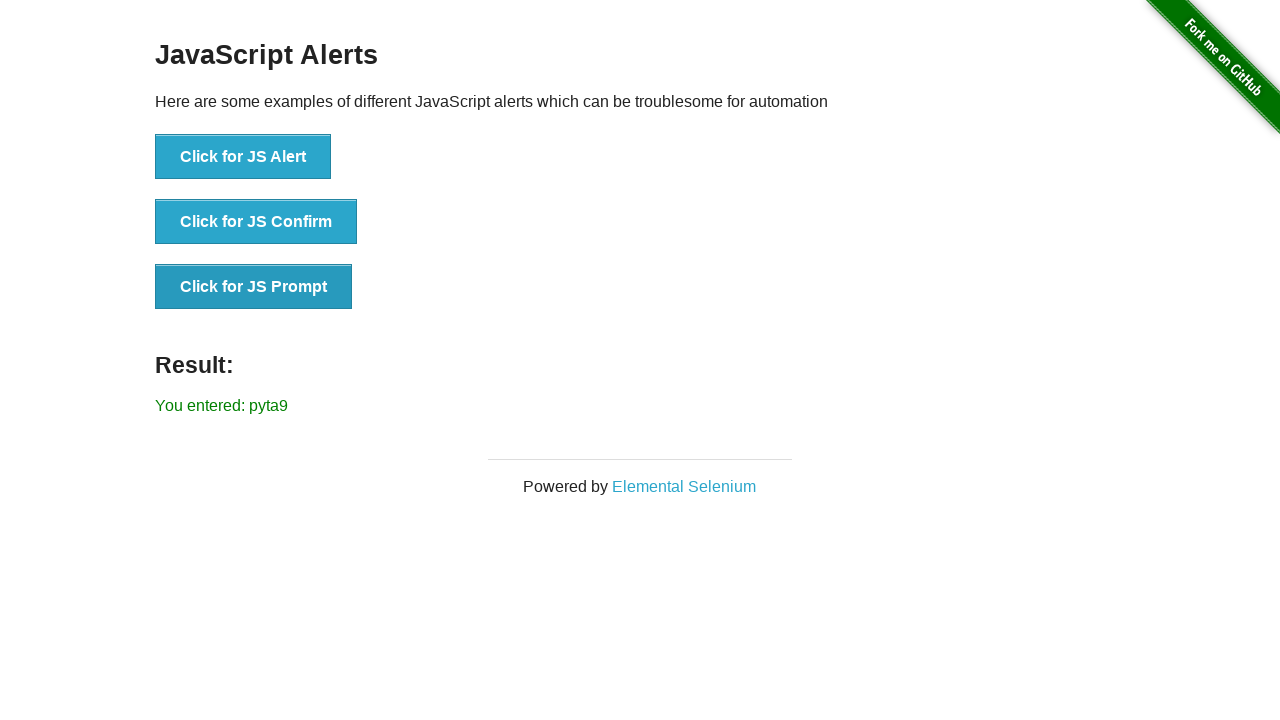

Result element loaded after accepting prompt with custom text
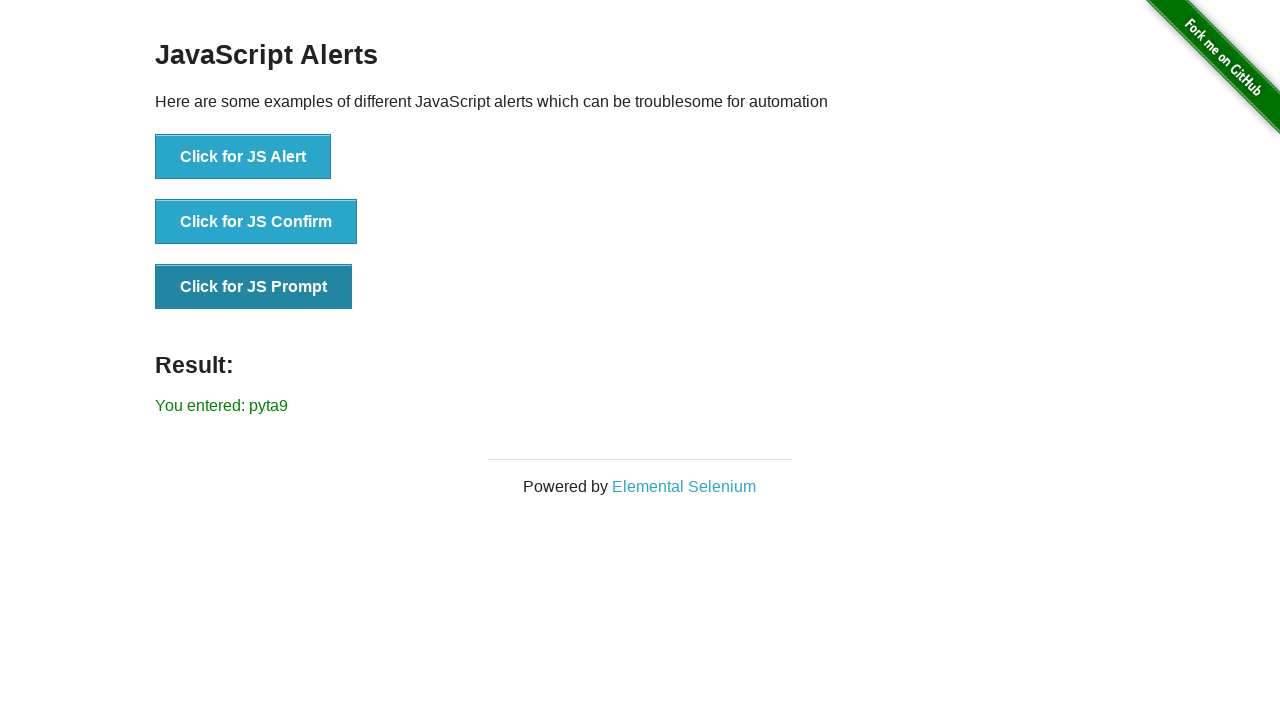

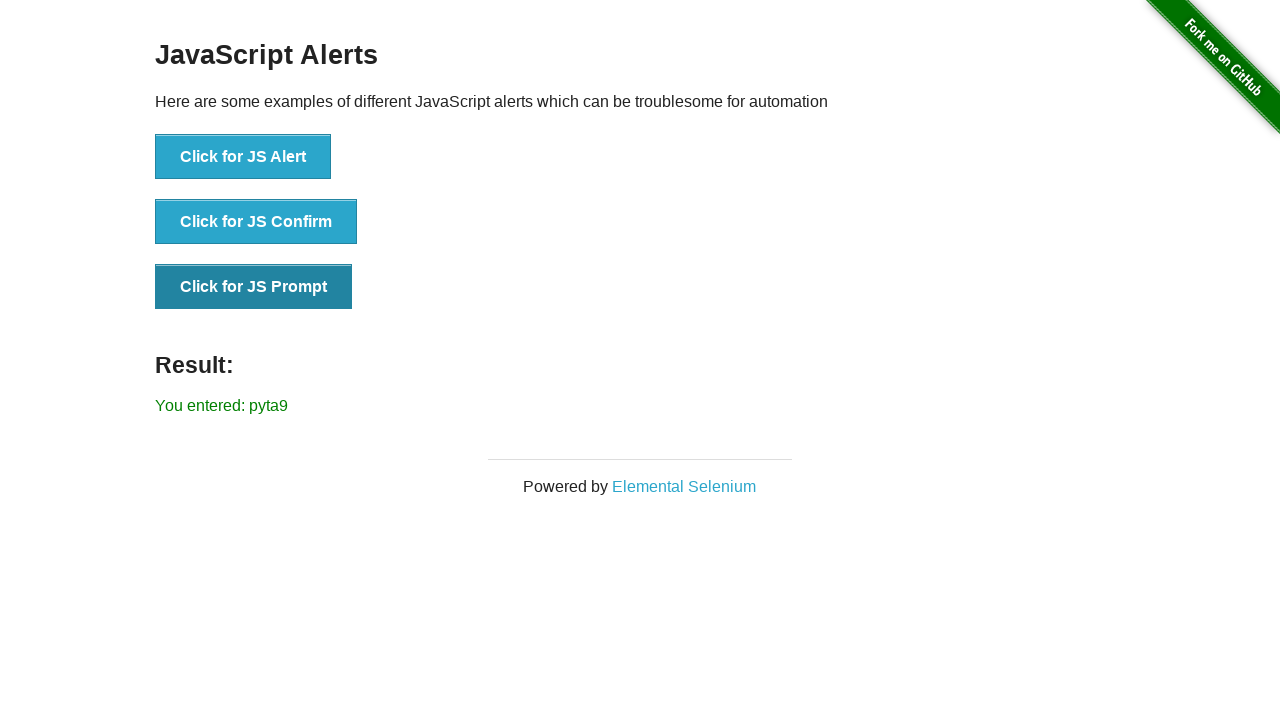